Navigates to OrangeHRM homepage and verifies that the logo is displayed on the page

Starting URL: https://www.orangehrm.com/

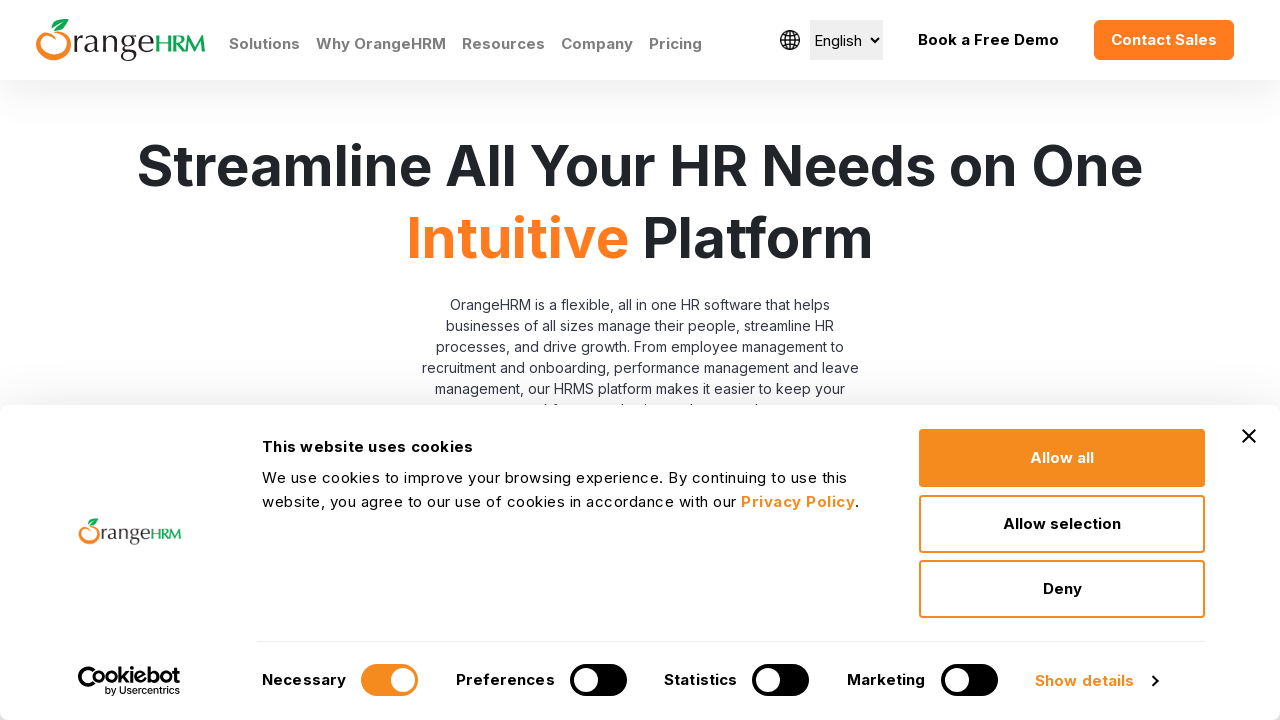

Navigated to OrangeHRM homepage
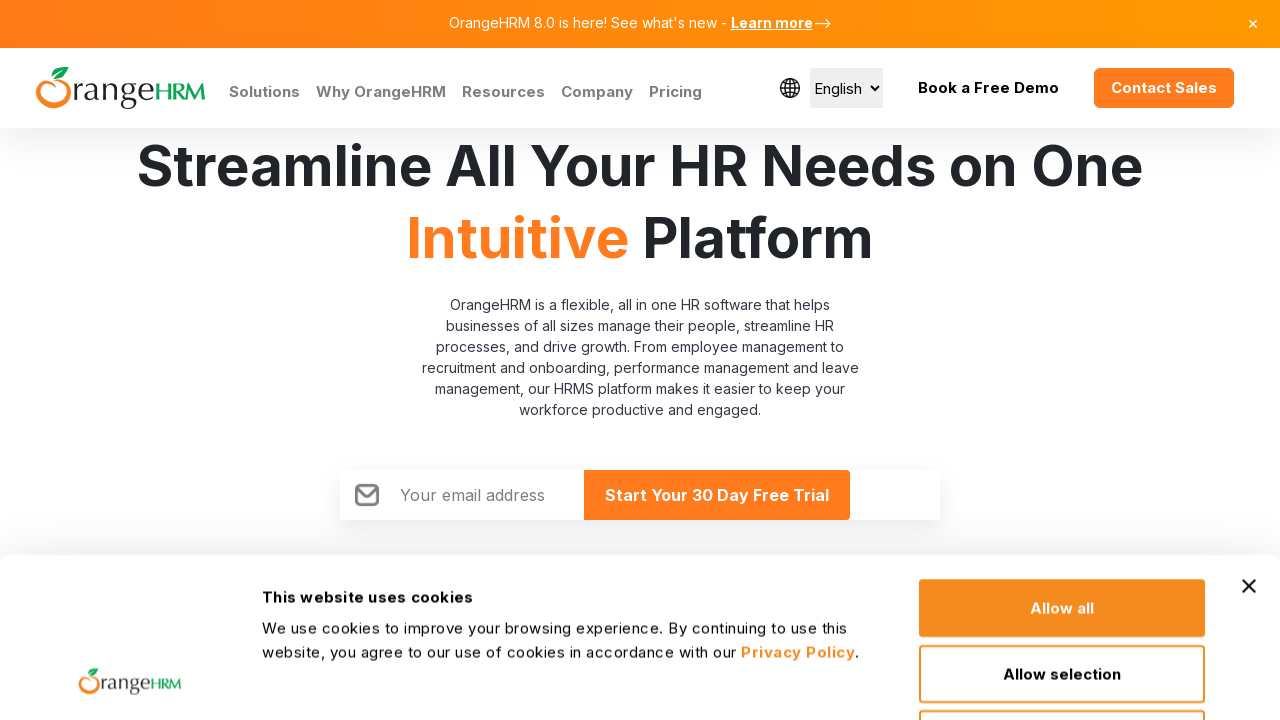

Logo element loaded and is present on the page
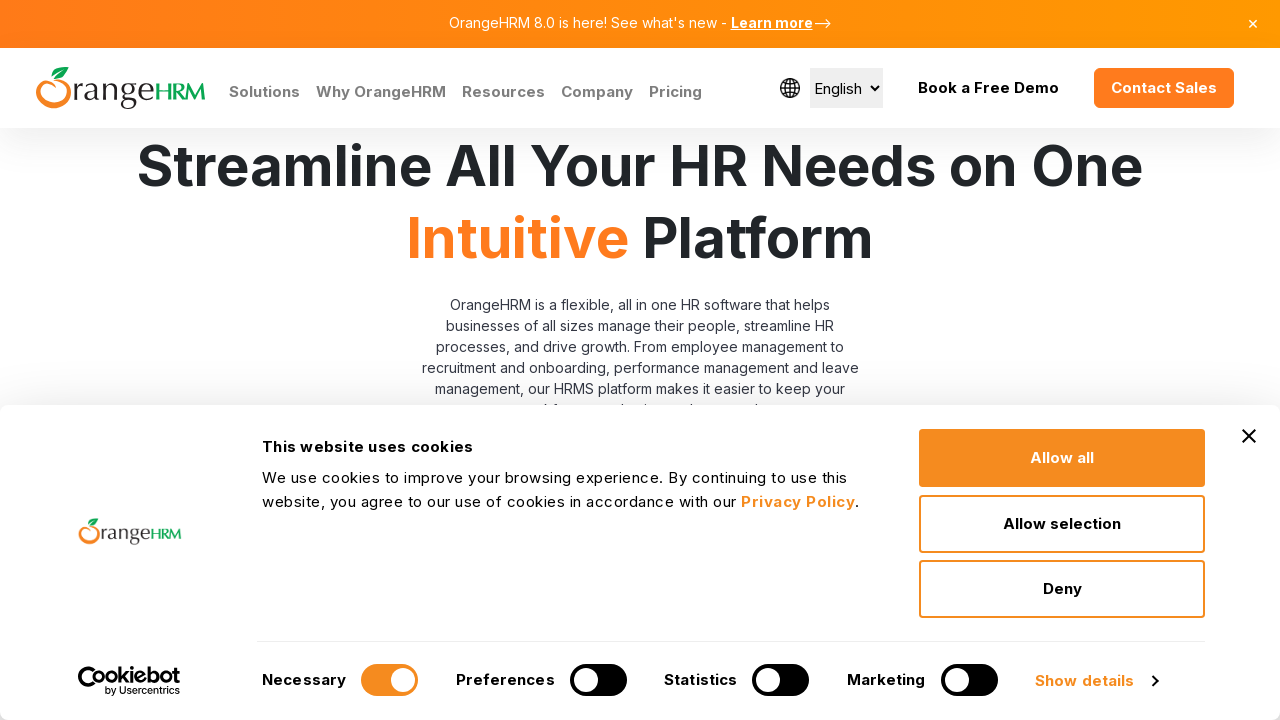

Verified that the logo is visible on the OrangeHRM homepage
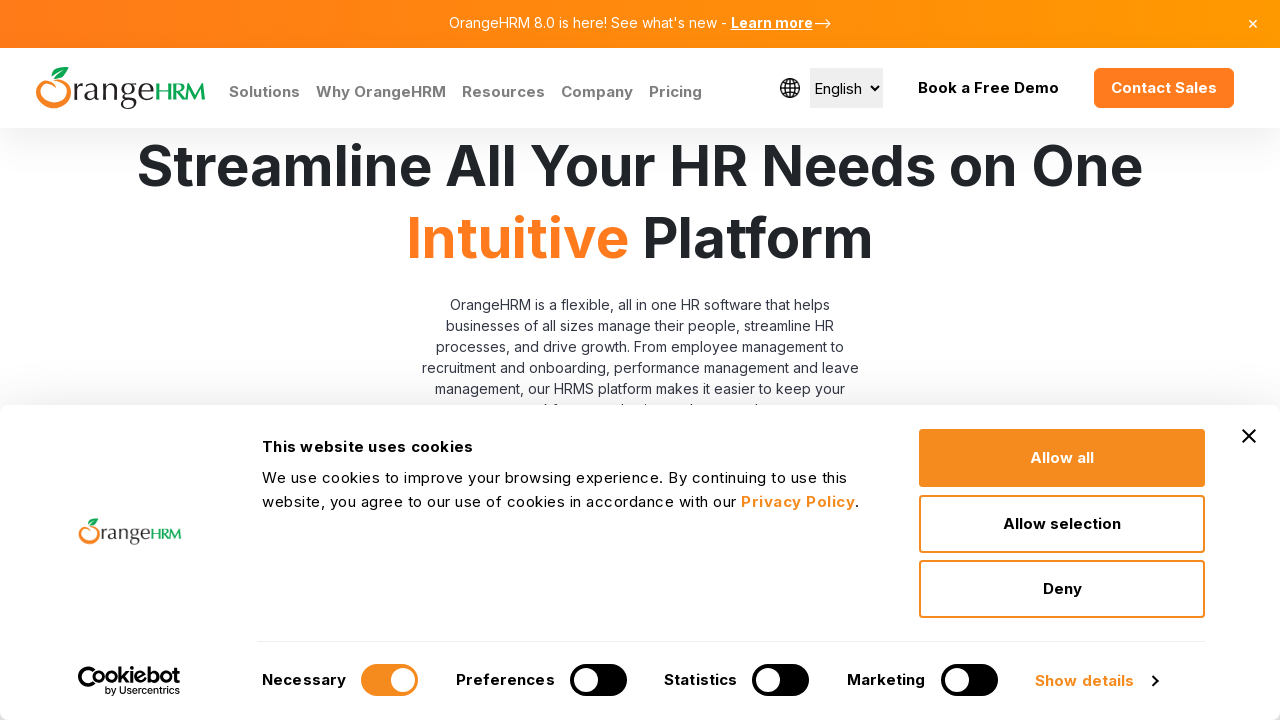

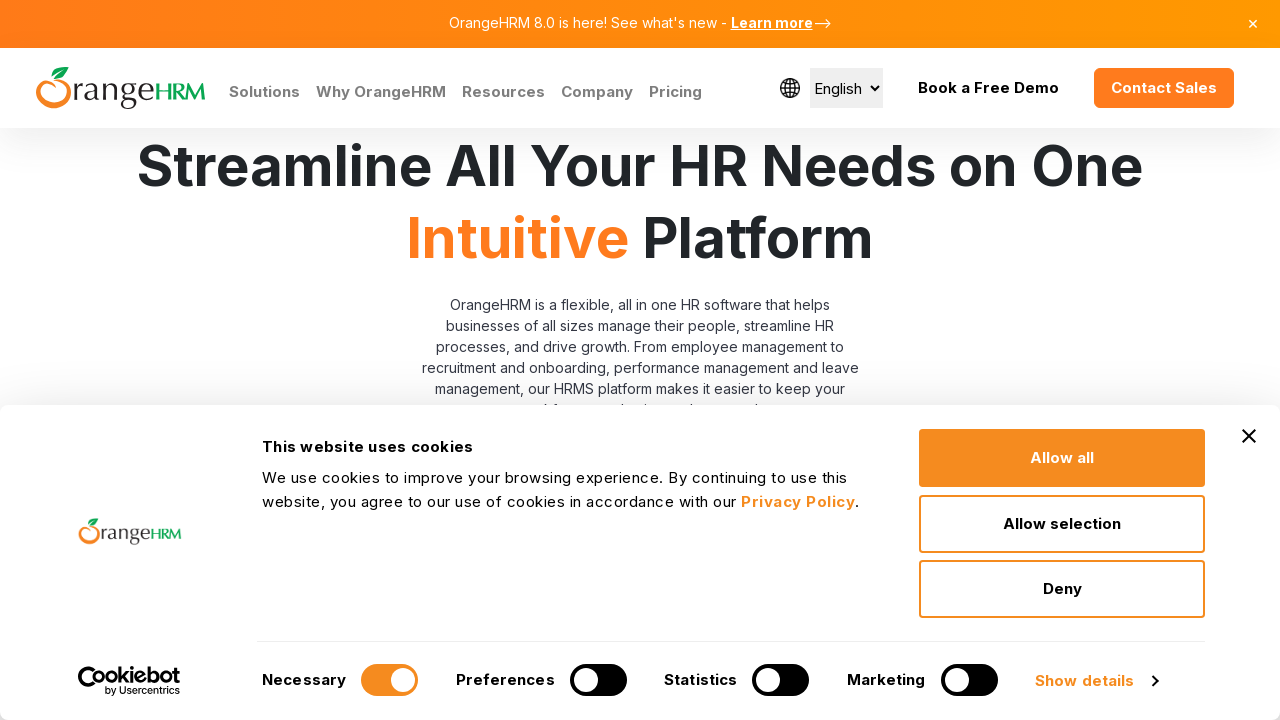